Tests a progress bar control by starting, stopping, and resetting it, verifying the progress values at different states

Starting URL: https://demoqa.com/progress-bar

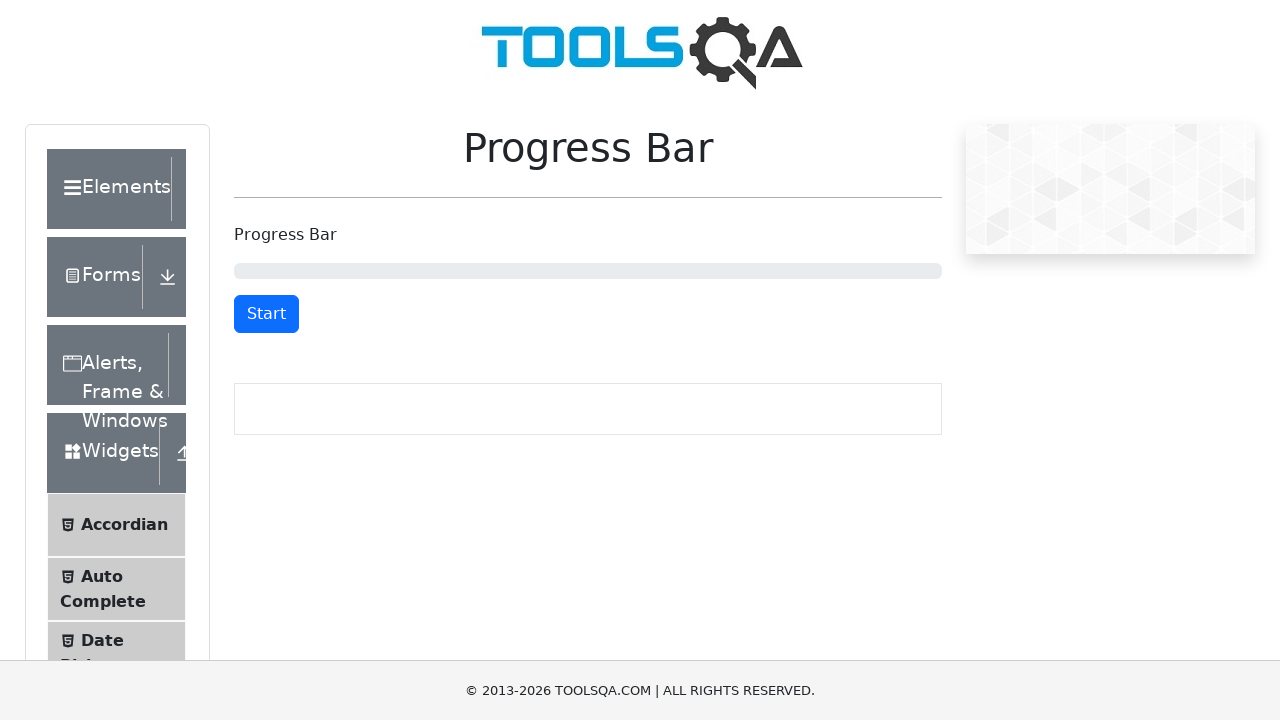

Scrolled down 300px to view the progress bar
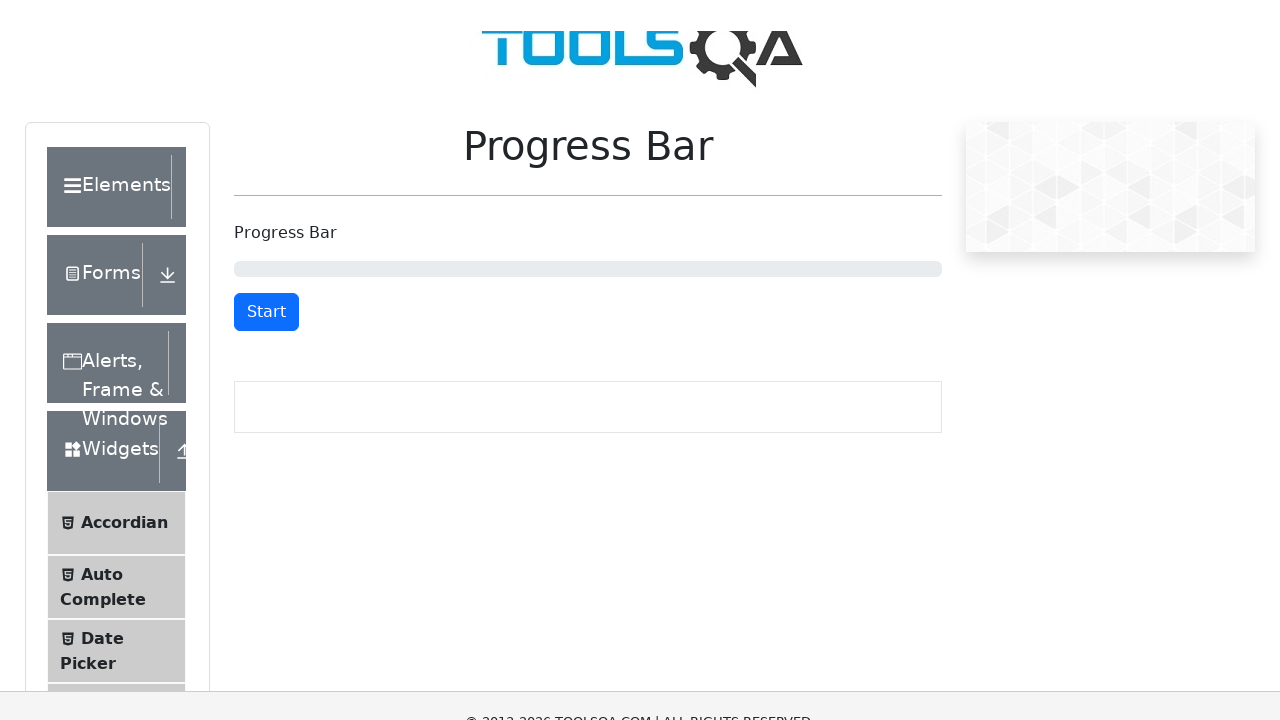

Retrieved initial progress bar value: 0%
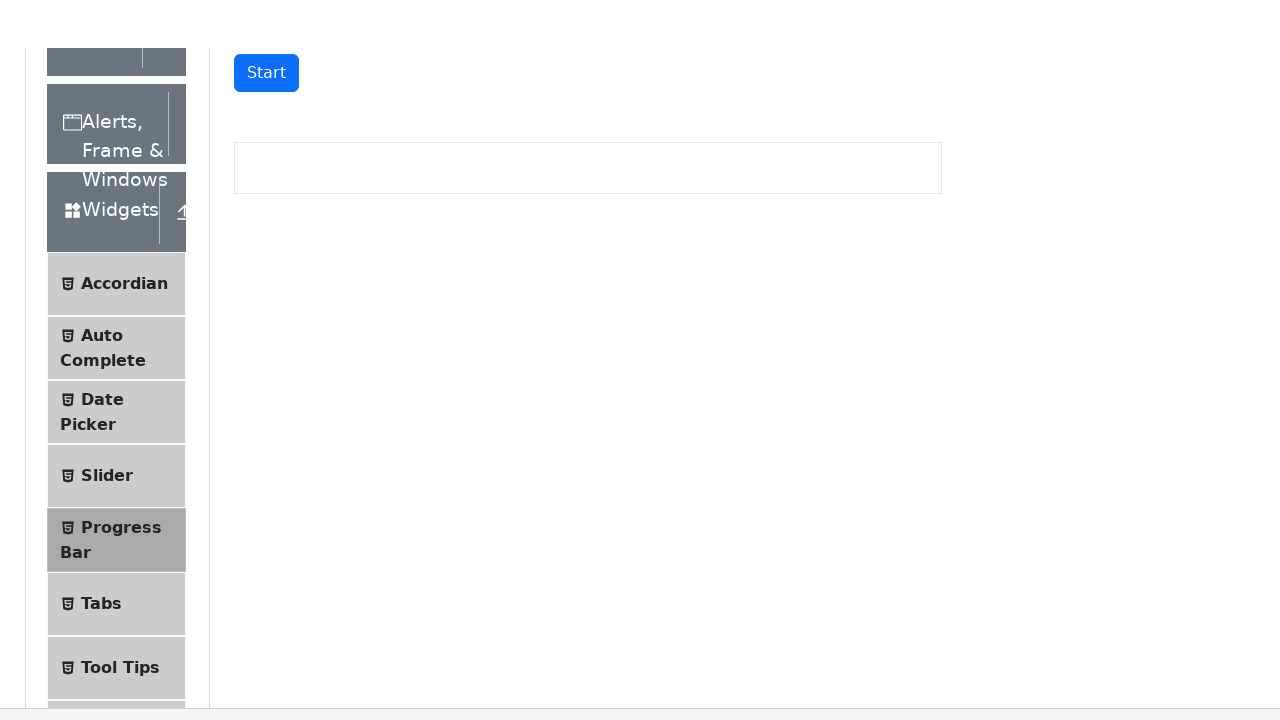

Clicked Start button to begin progress bar at (266, 19) on #startStopButton
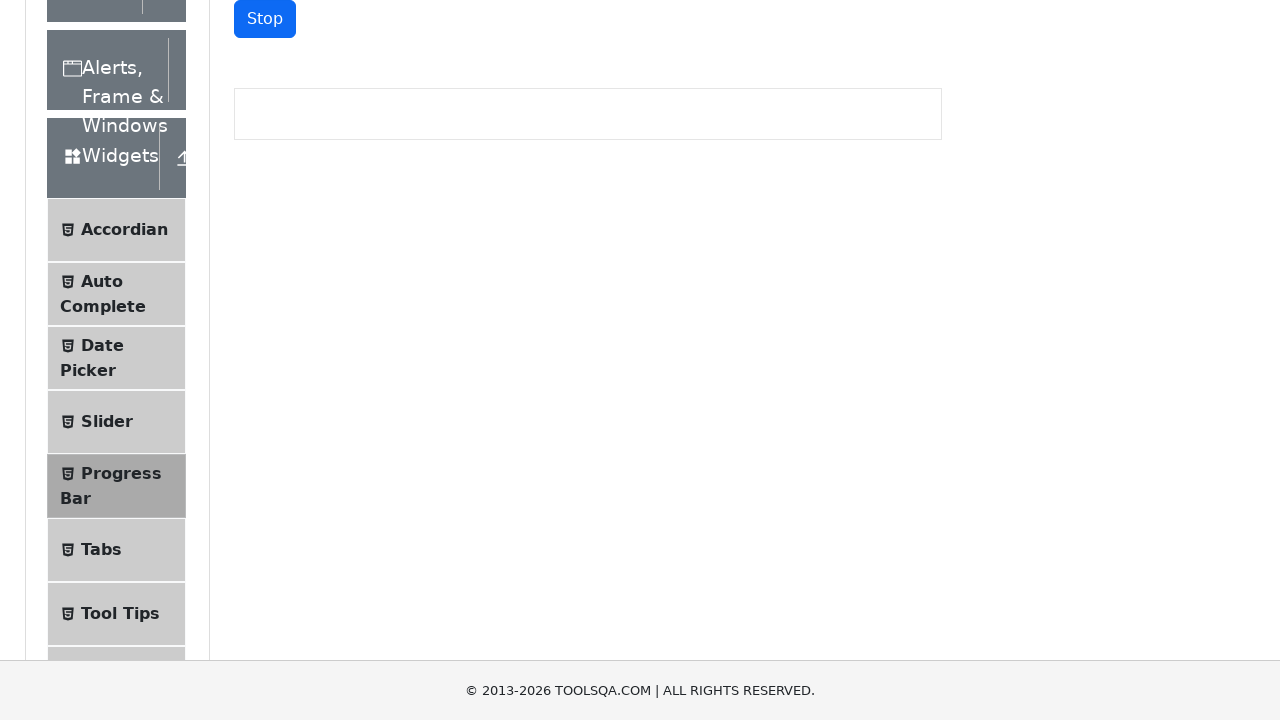

Waited 4.9 seconds for progress to advance
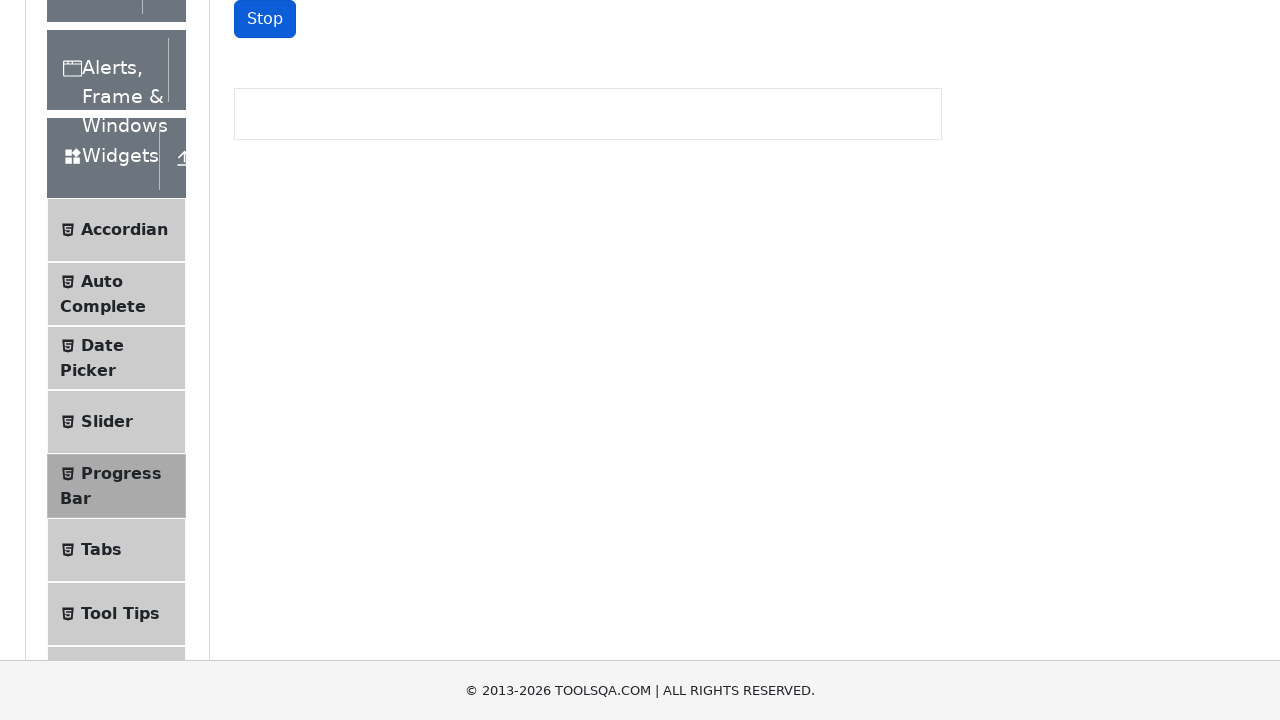

Clicked Stop button to pause progress at (265, 19) on #startStopButton
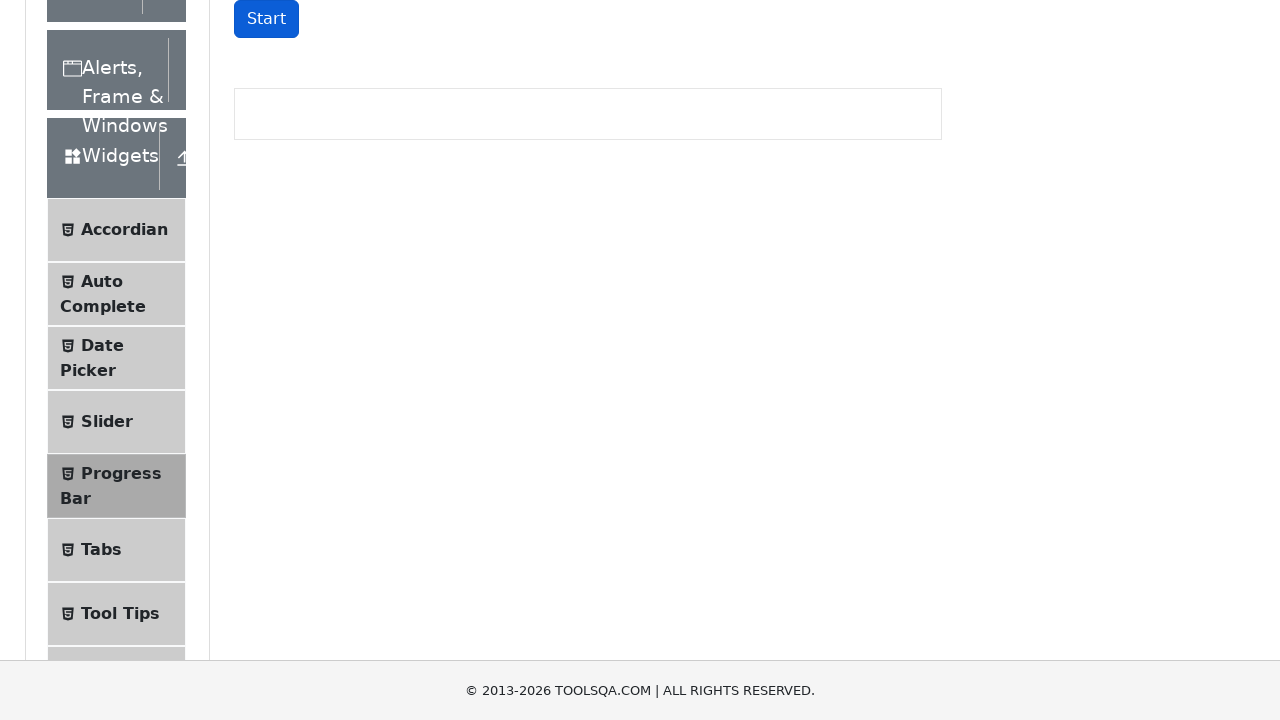

Clicked Start button to resume progress at (266, 19) on #startStopButton
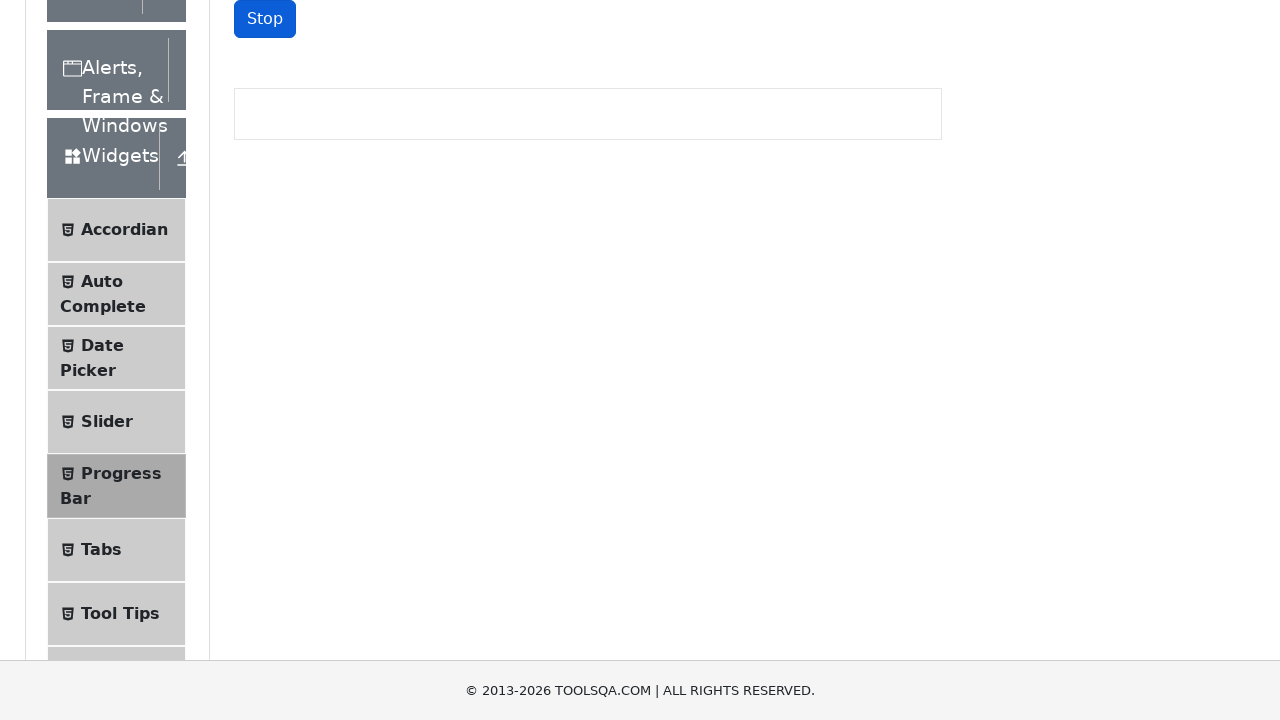

Progress bar reached 100% completion
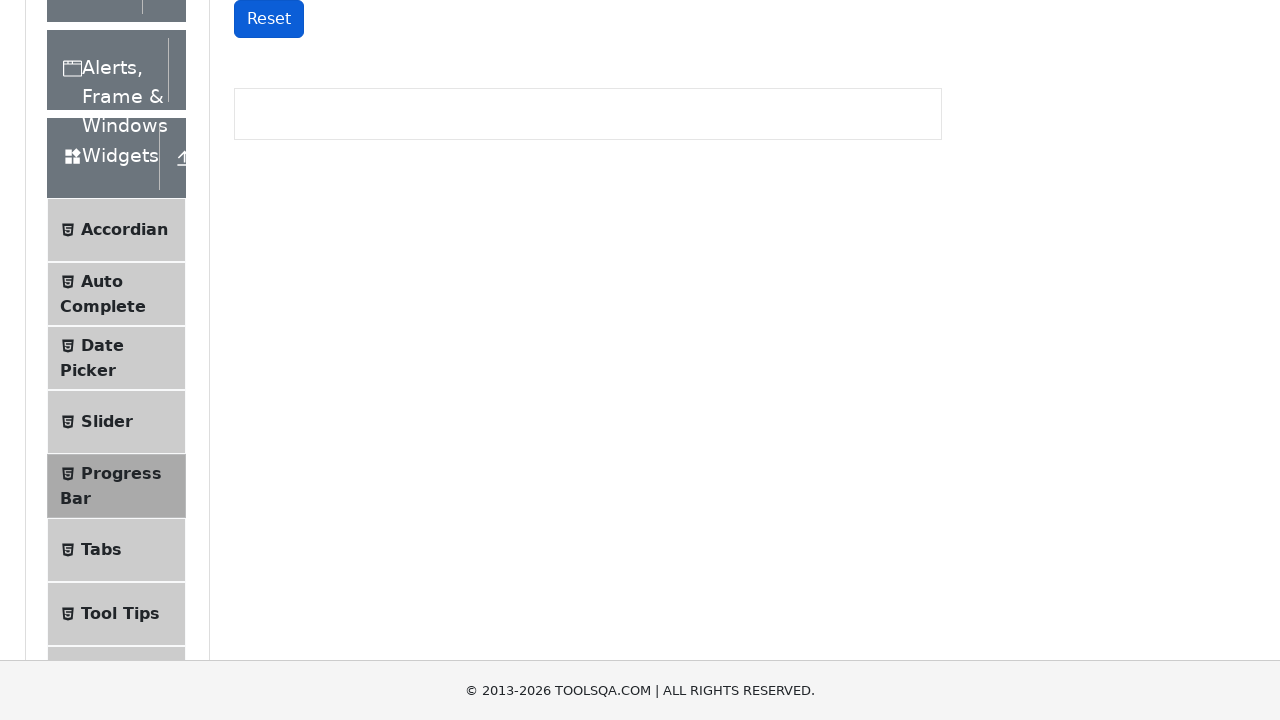

Clicked Reset button to reset the progress bar at (269, 19) on #resetButton
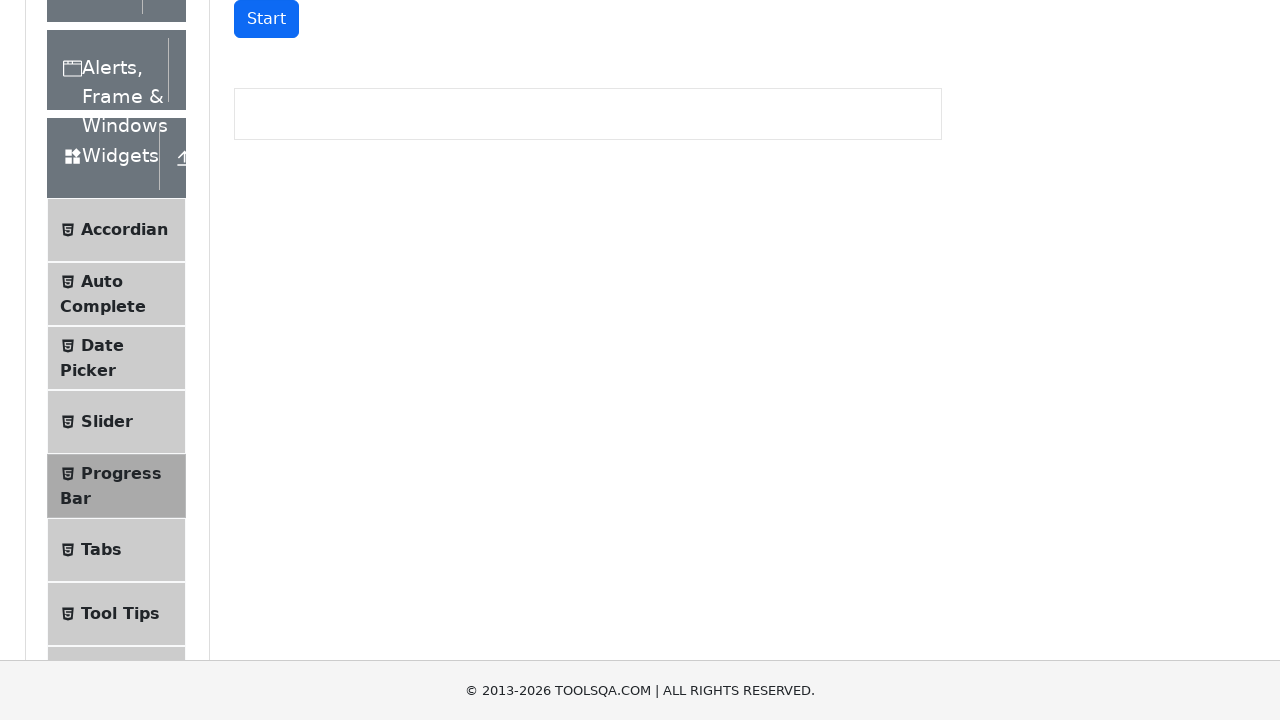

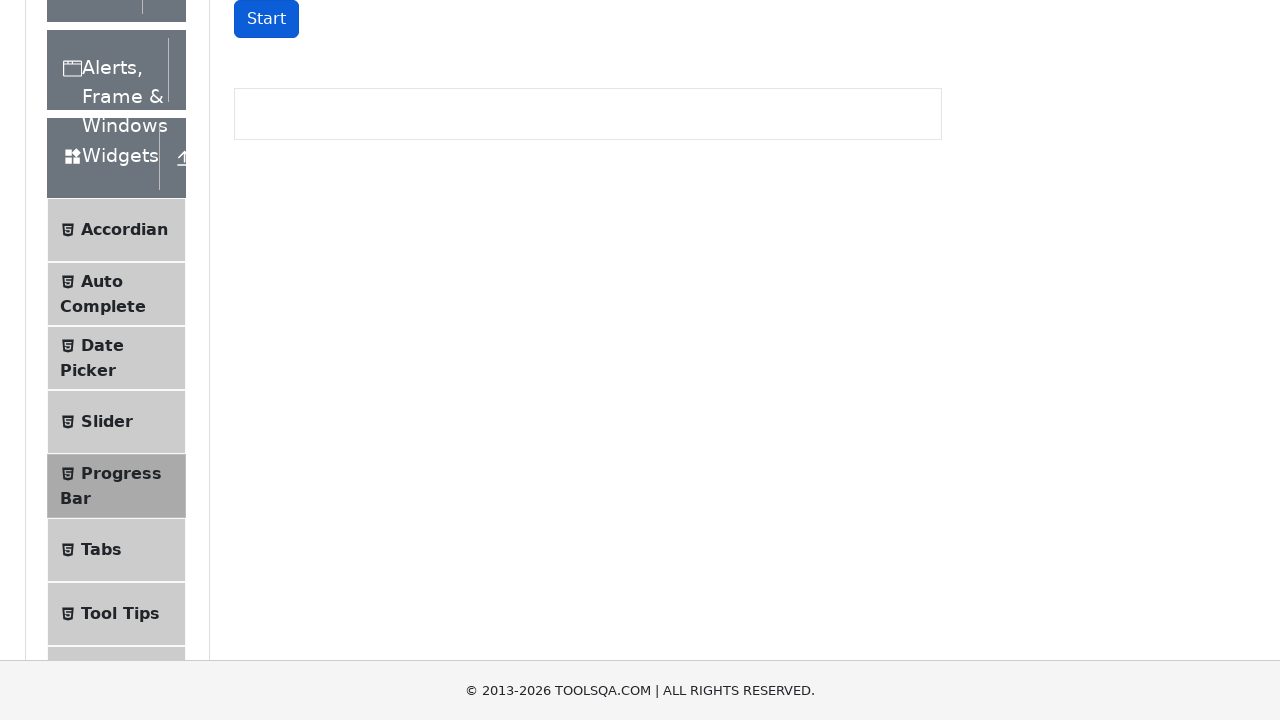